Tests HTML5 drag and drop functionality by dragging element A to element B's position and verifying the columns have swapped their content.

Starting URL: http://the-internet.herokuapp.com/drag_and_drop

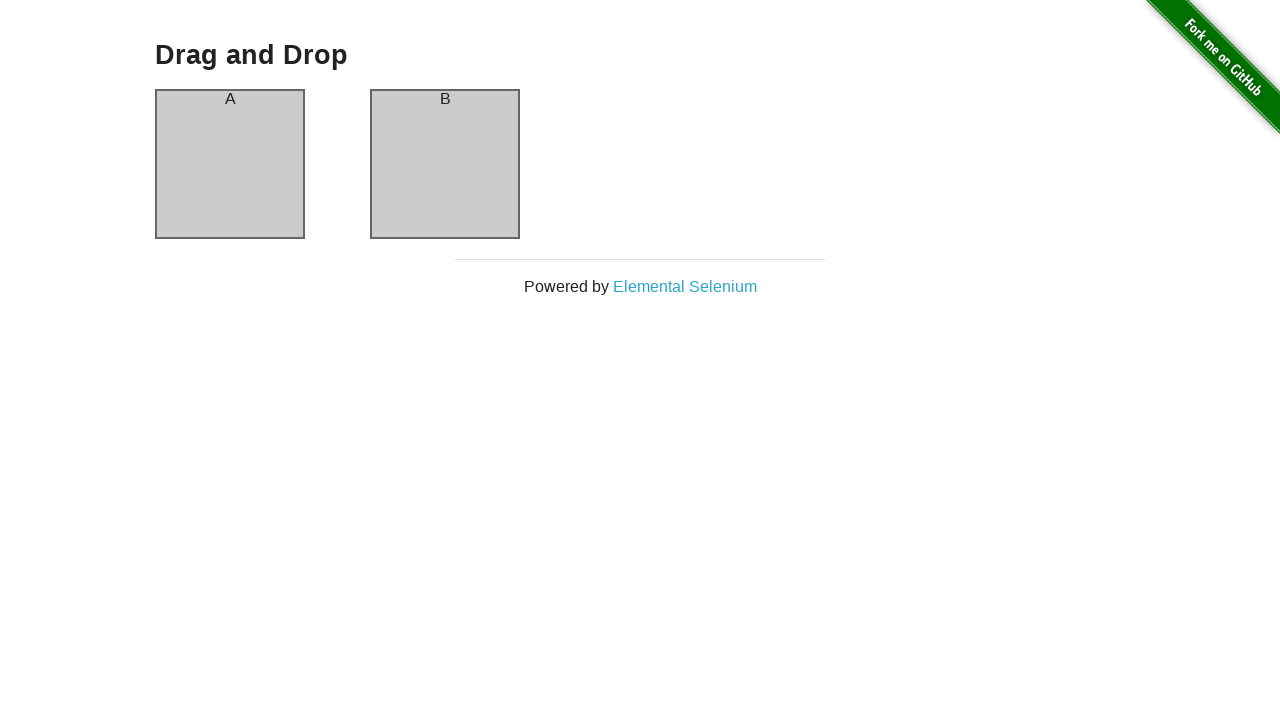

Waited for column A element to be visible
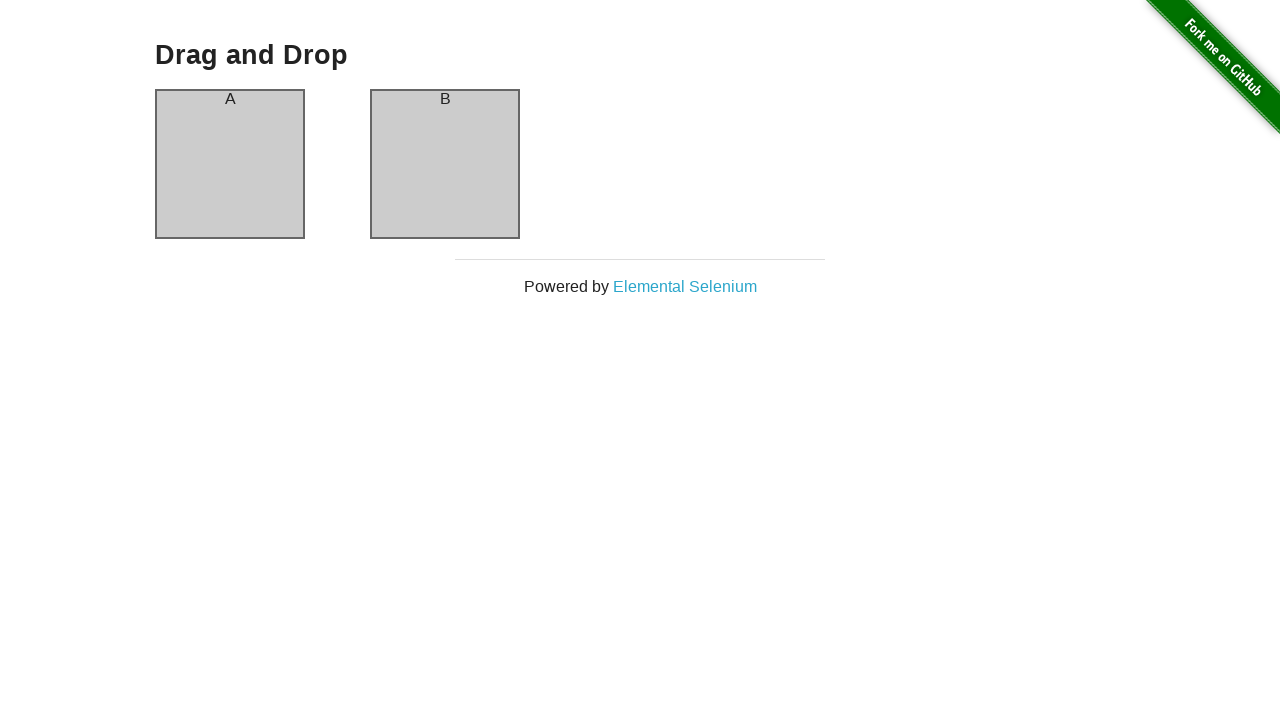

Waited for column B element to be visible
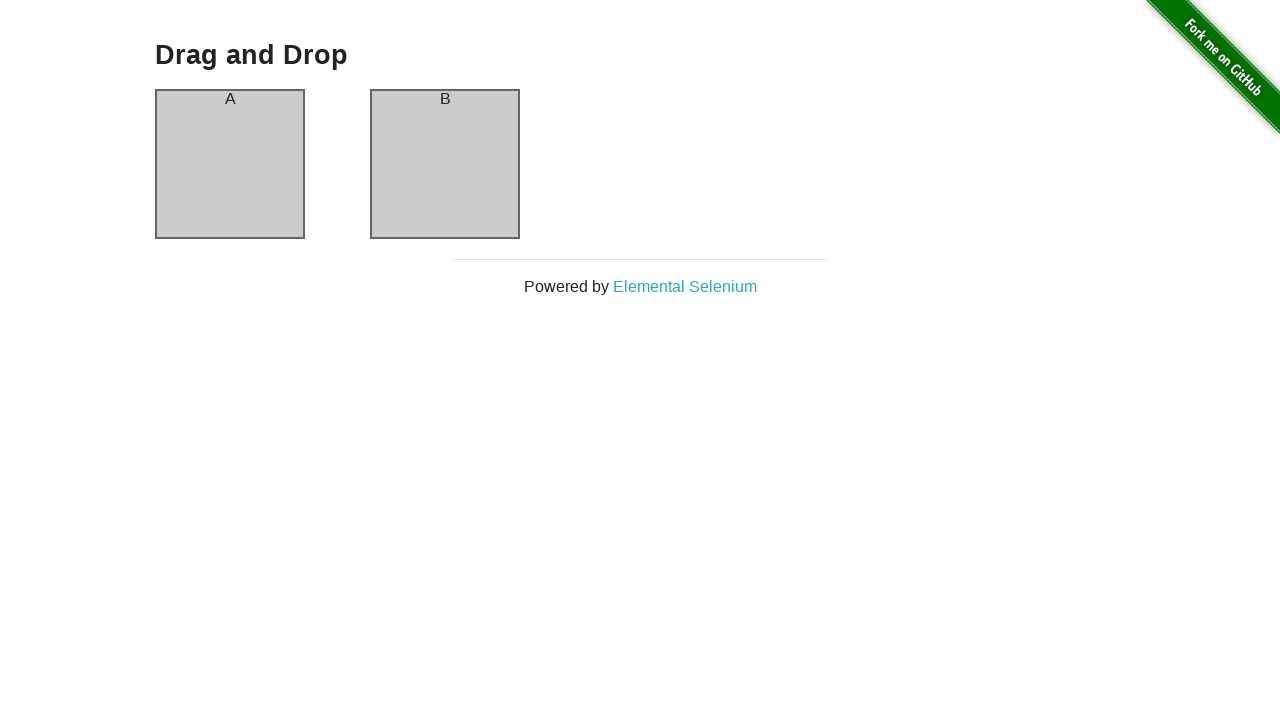

Dragged column A to column B position at (445, 164)
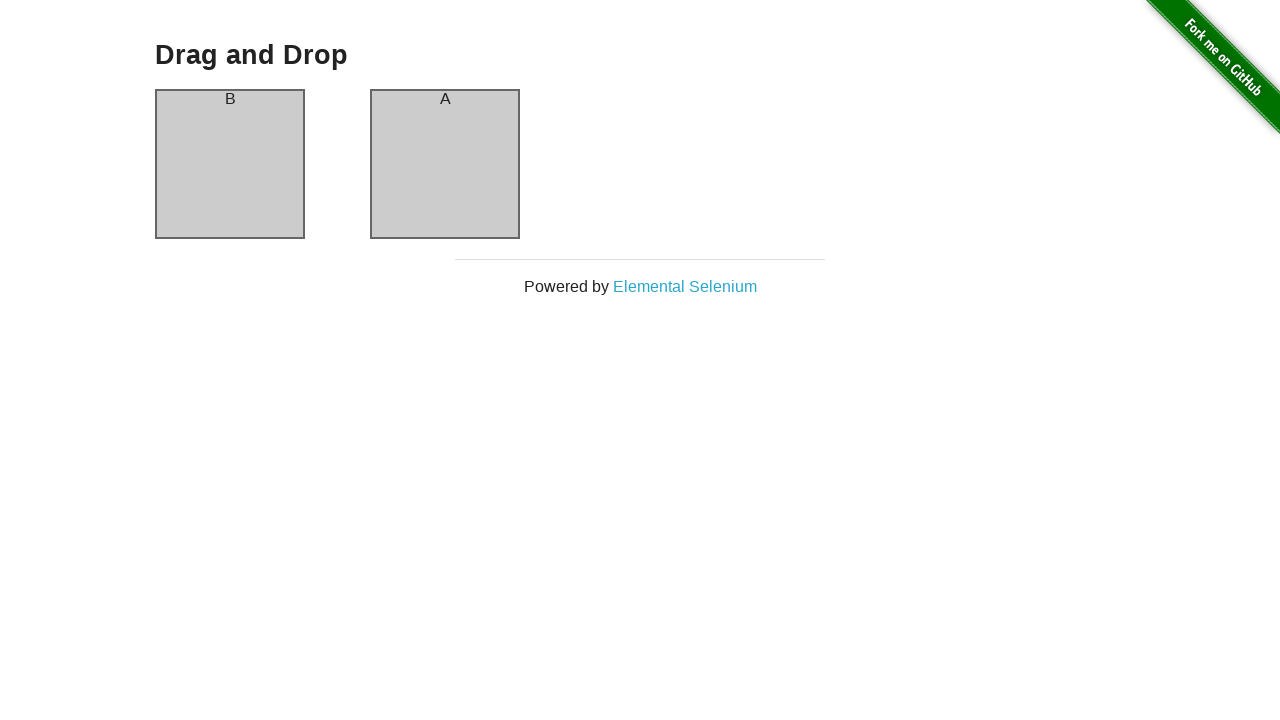

Verified column A now contains 'B' - columns have successfully swapped
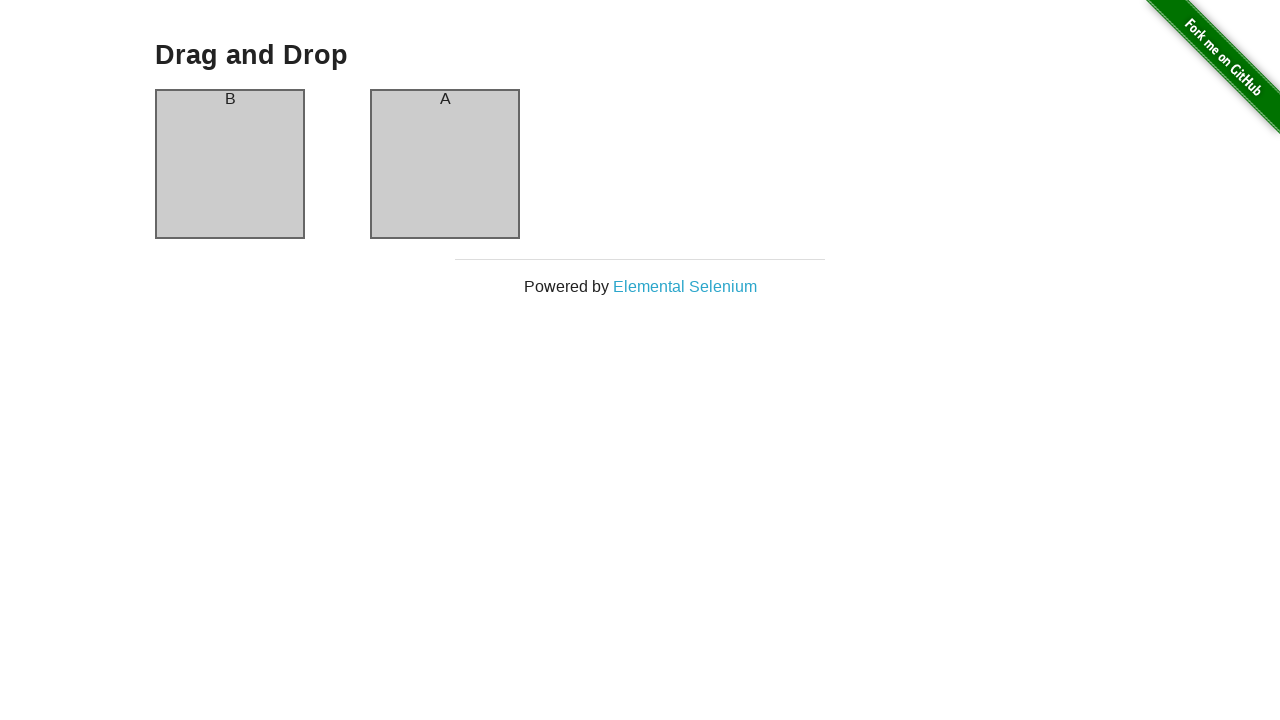

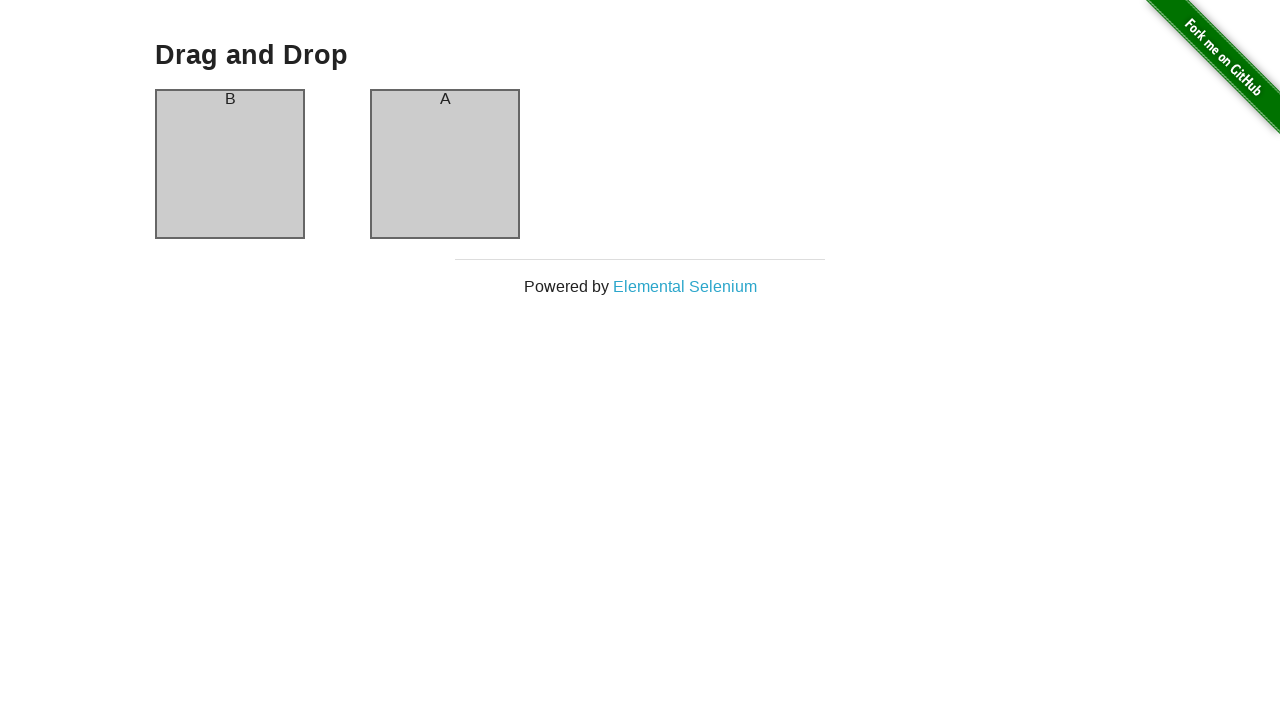